Tests SpiceJet booking form by selecting origin/destination cities, currency, passenger count, and departure date

Starting URL: https://book.spicejet.com/

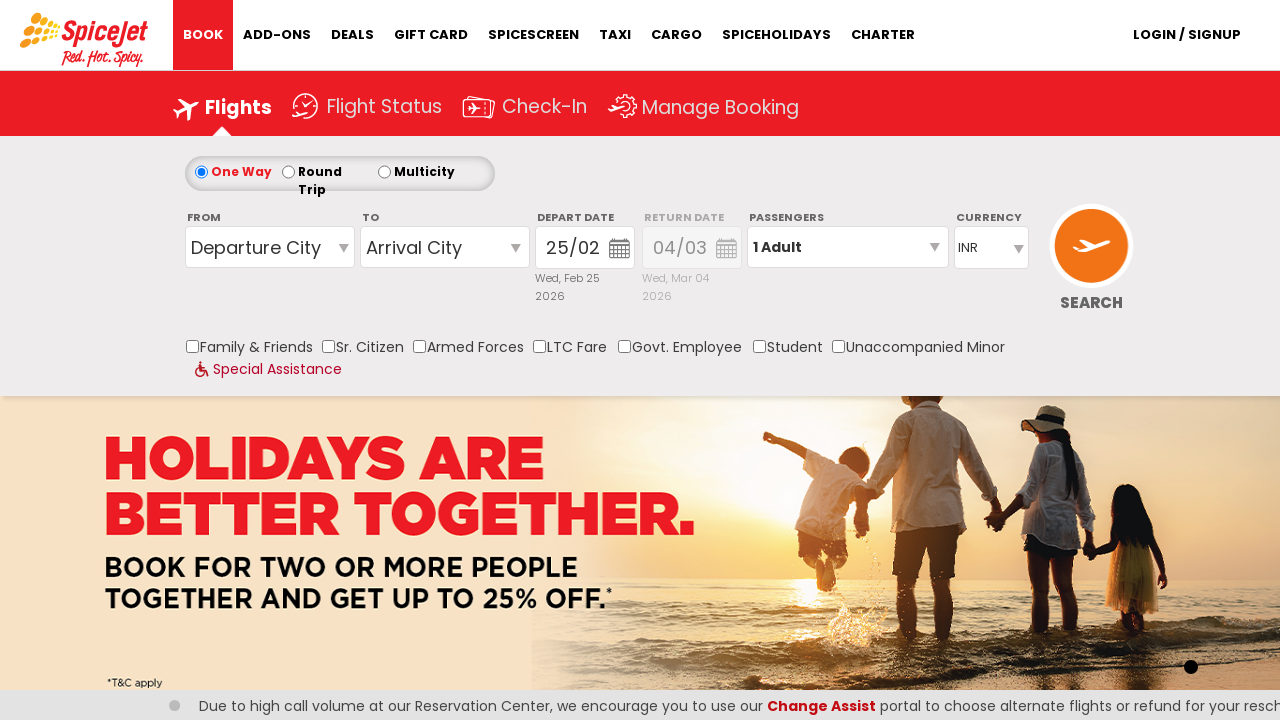

Clicked on origin station field at (270, 247) on input[name='ControlGroupSearchView_AvailabilitySearchInputSearchVieworiginStatio
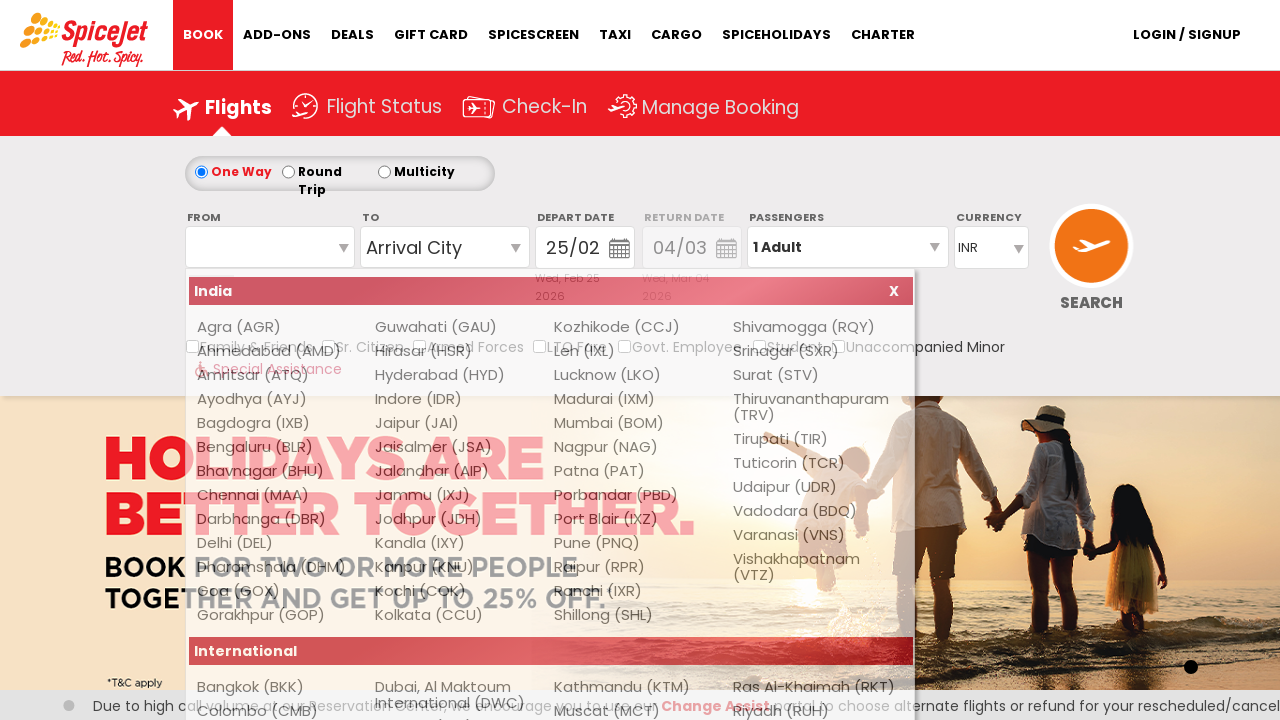

Waited 2 seconds for origin dropdown to load
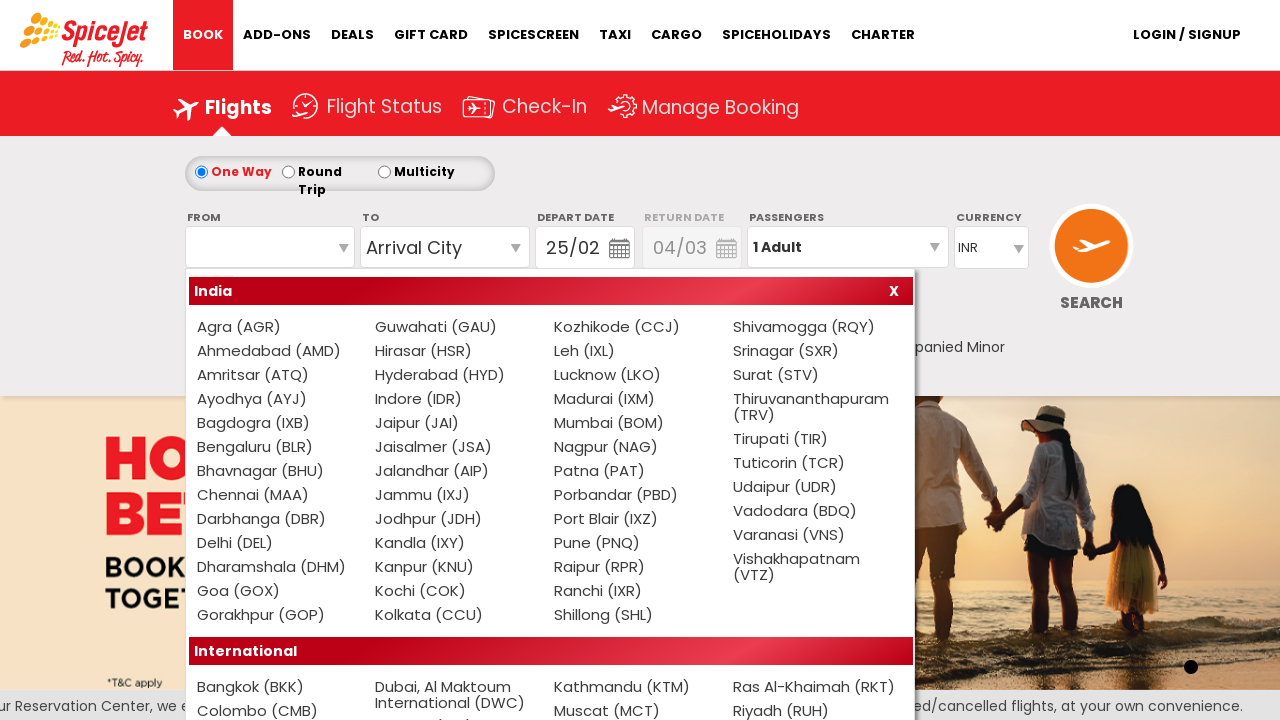

Selected Bengaluru (BLR) as origin city at (278, 447) on a:has-text('Bengaluru (BLR)')
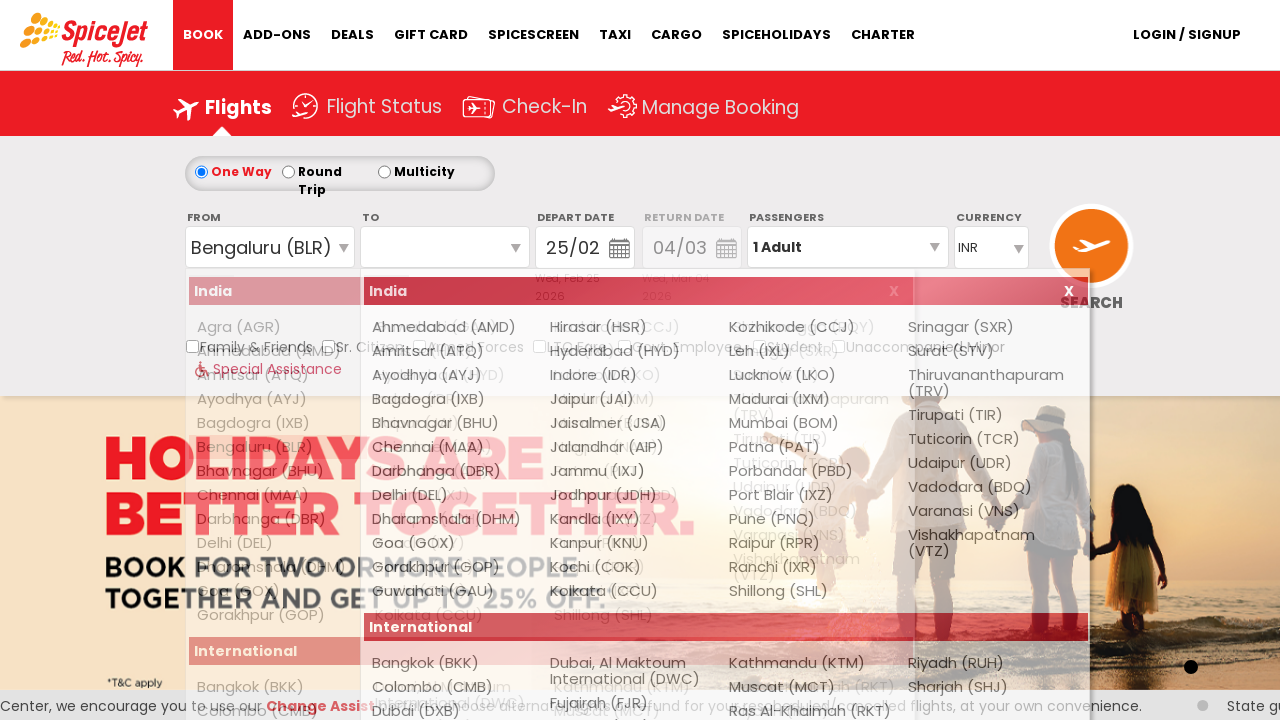

Located currency dropdown element
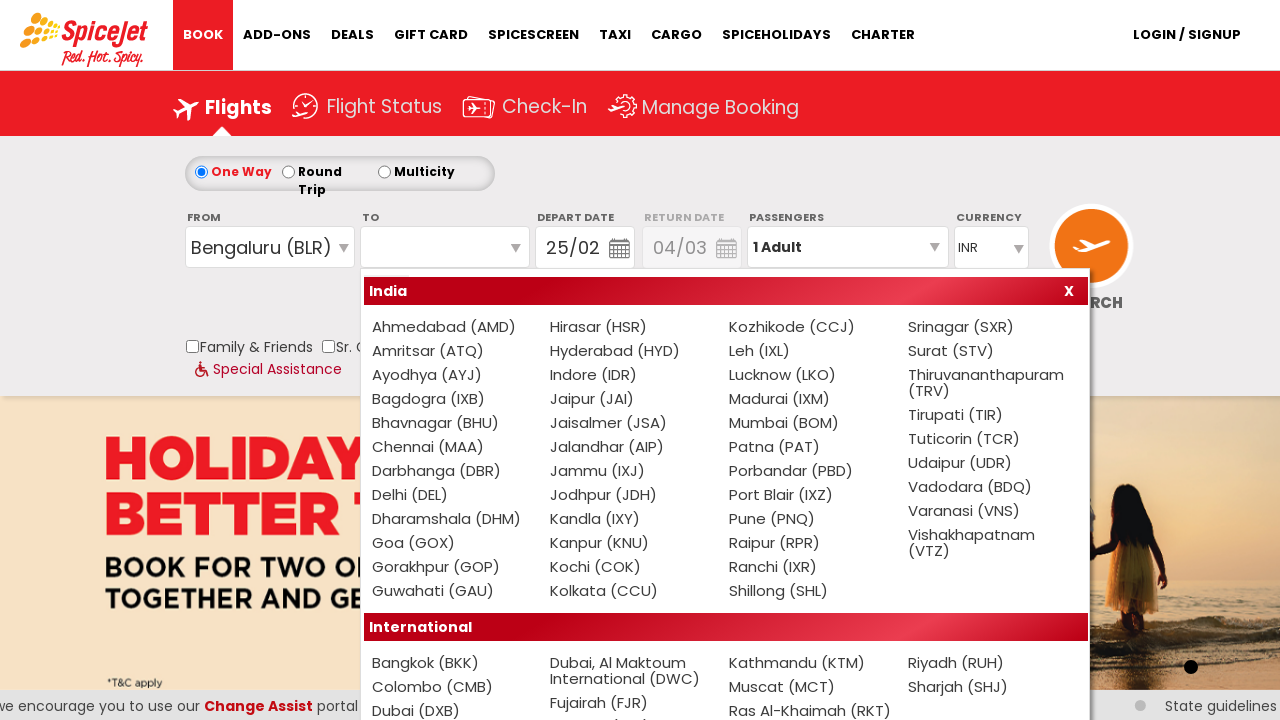

Selected currency option at index 10 on #ControlGroupSearchView_AvailabilitySearchInputSearchView_DropDownListCurrency
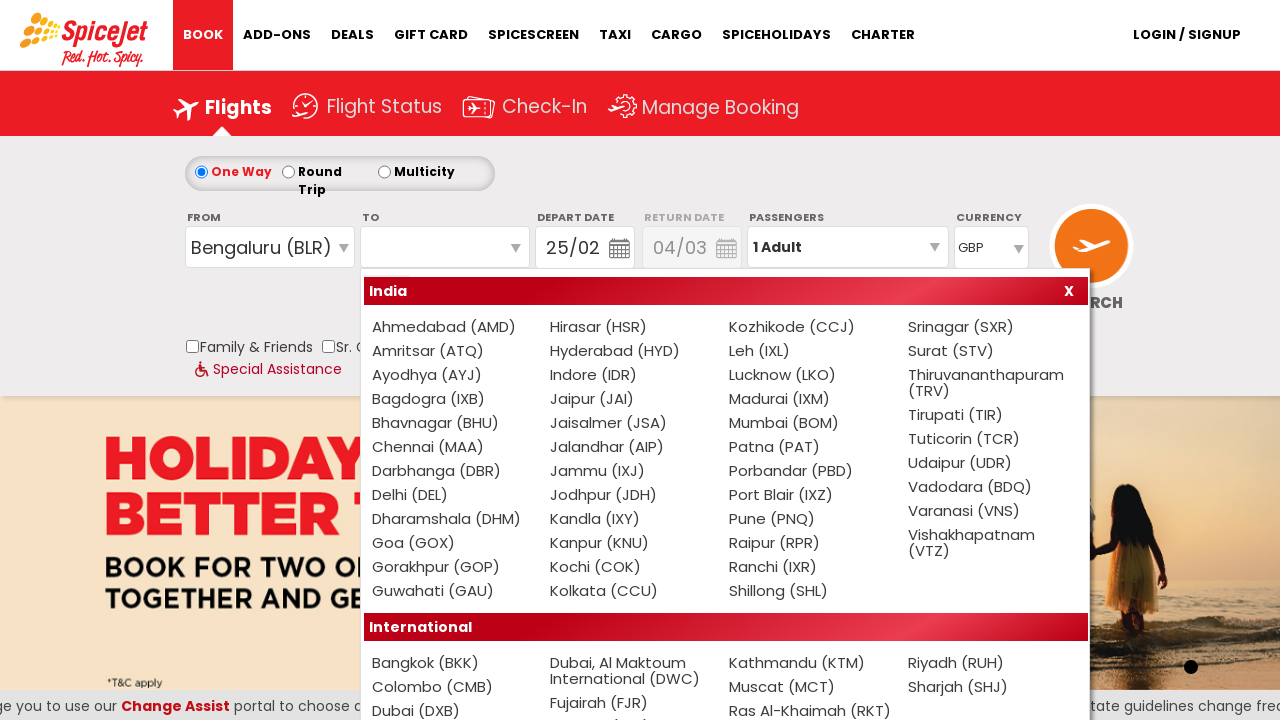

Waited 2 seconds after selecting currency index
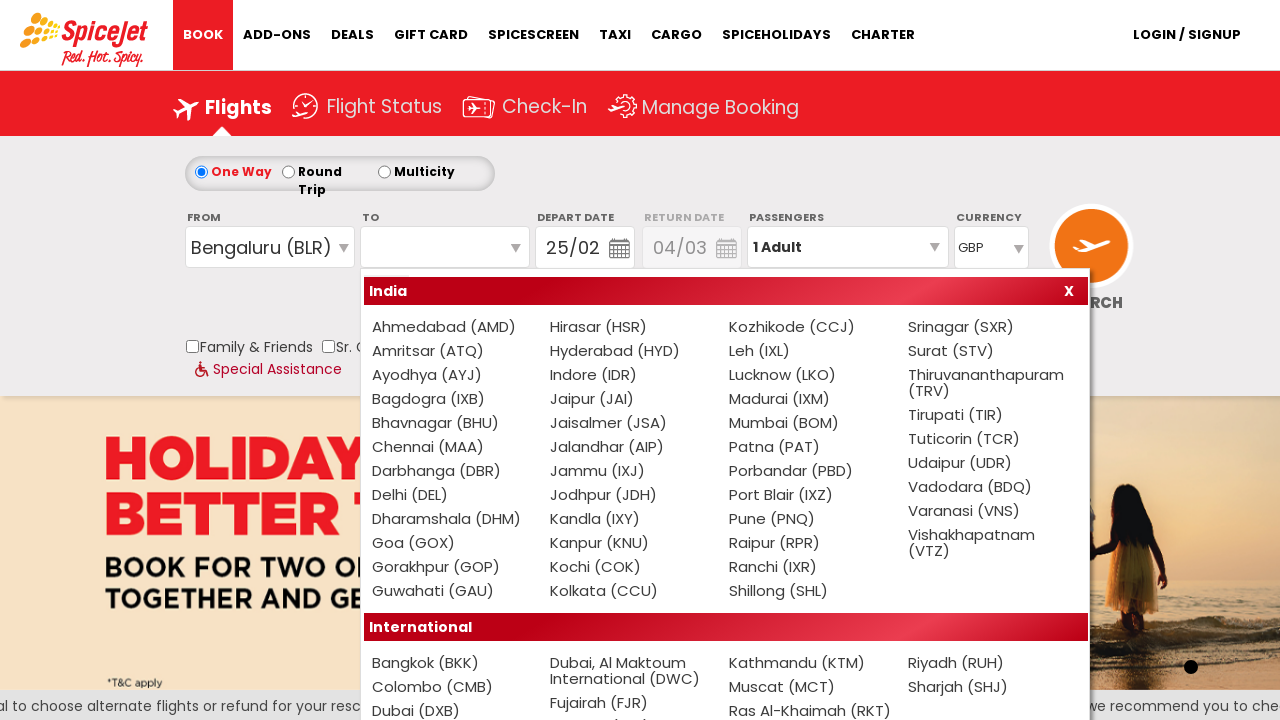

Selected INR as currency on #ControlGroupSearchView_AvailabilitySearchInputSearchView_DropDownListCurrency
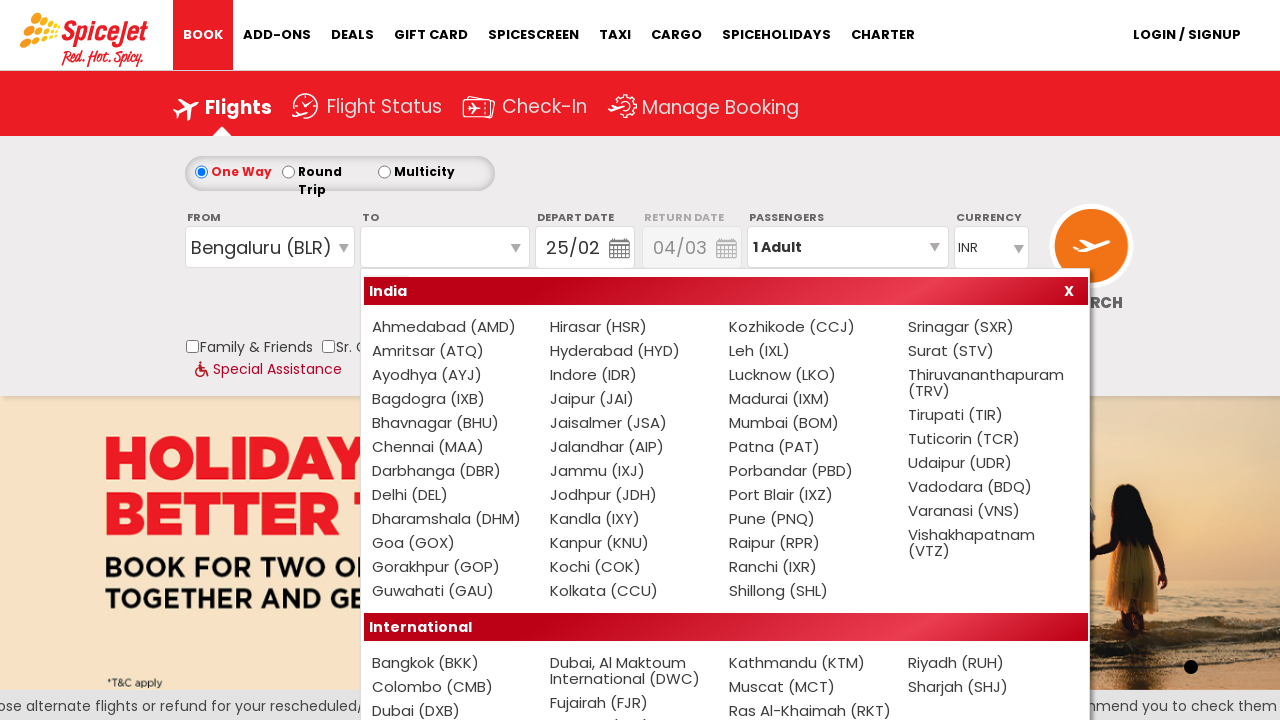

Waited 2 seconds after selecting INR currency
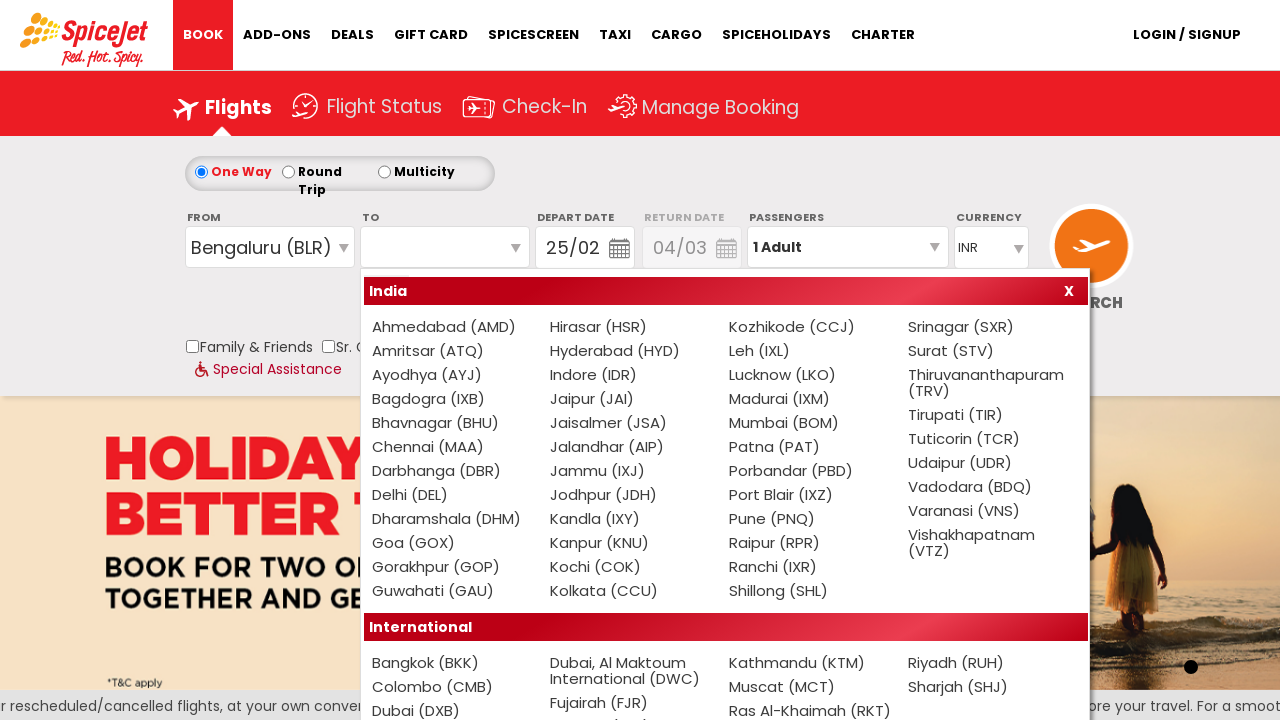

Selected USD as currency on #ControlGroupSearchView_AvailabilitySearchInputSearchView_DropDownListCurrency
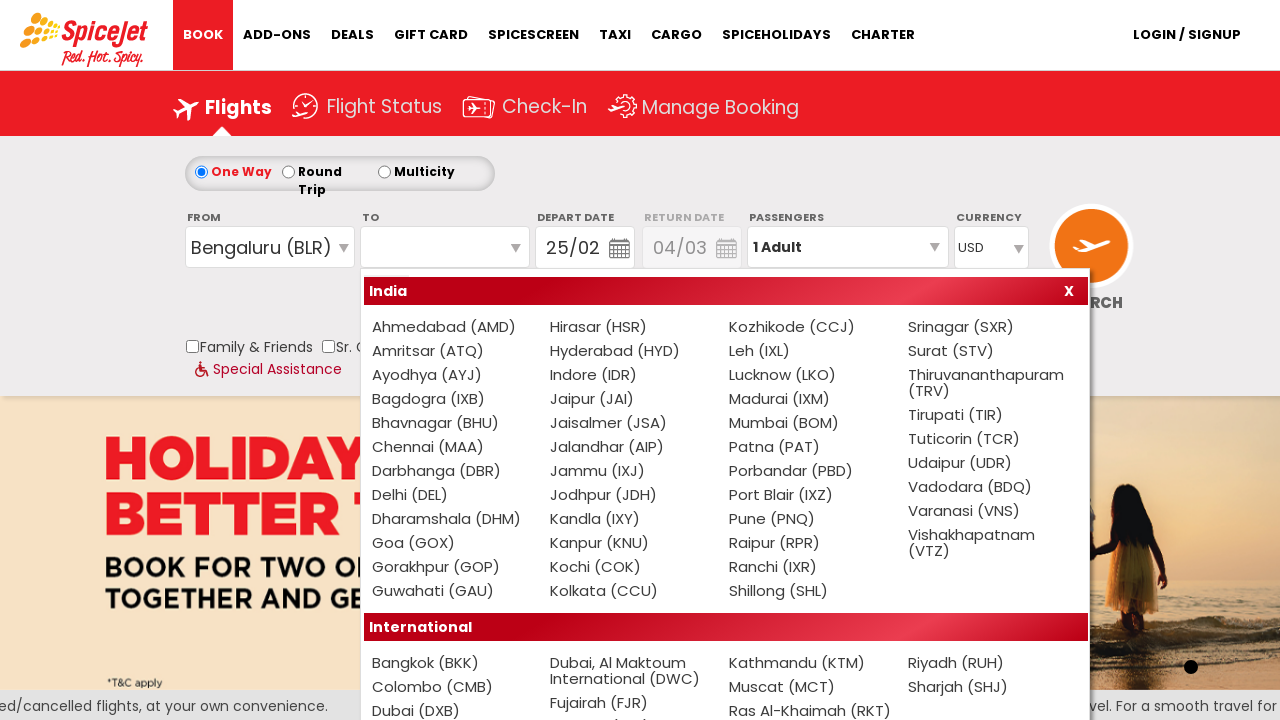

Clicked on passenger information section at (848, 247) on #divpaxinfo
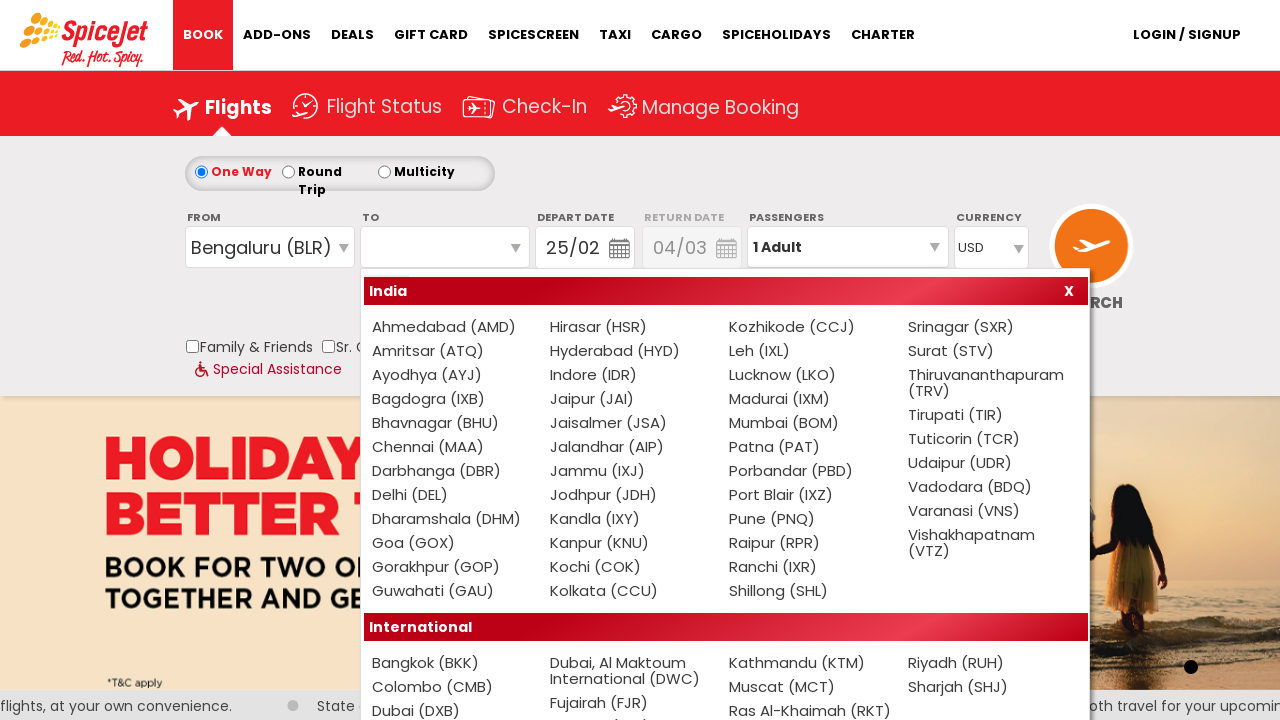

Located adult passenger dropdown element
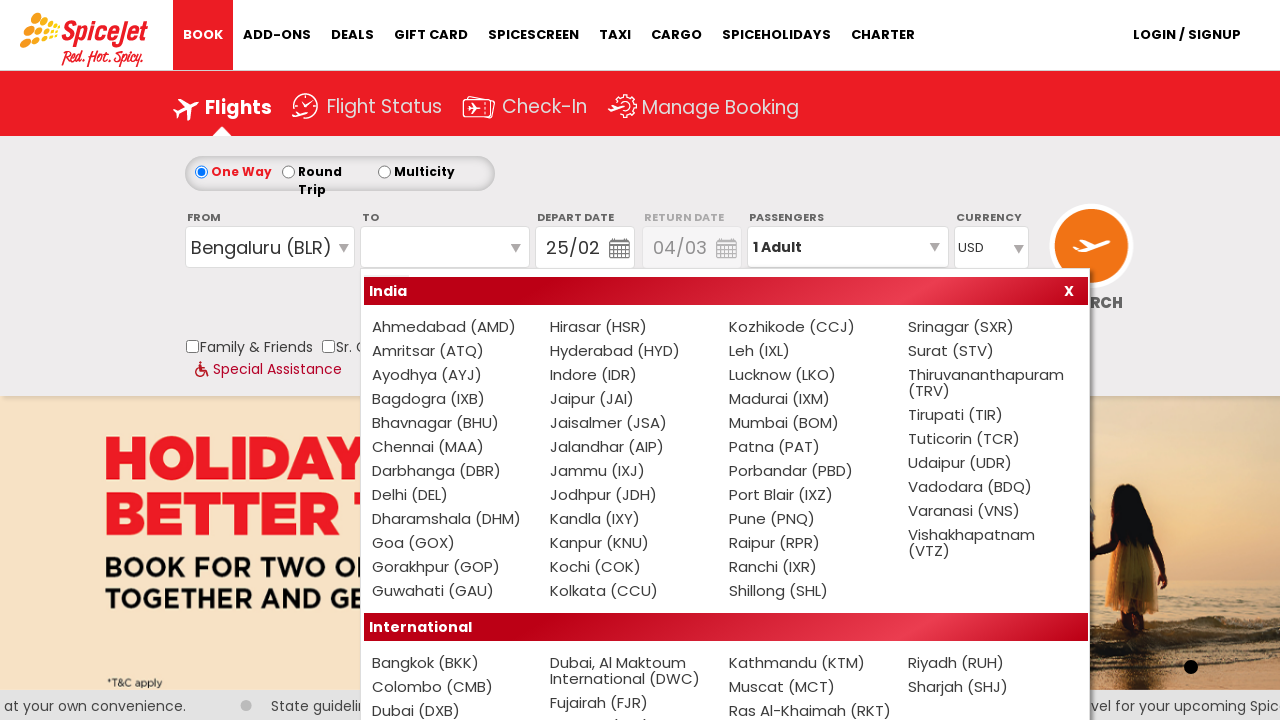

Selected 2 adult passengers on select[name='ControlGroupSearchView$AvailabilitySearchInputSearchView$DropDownLi
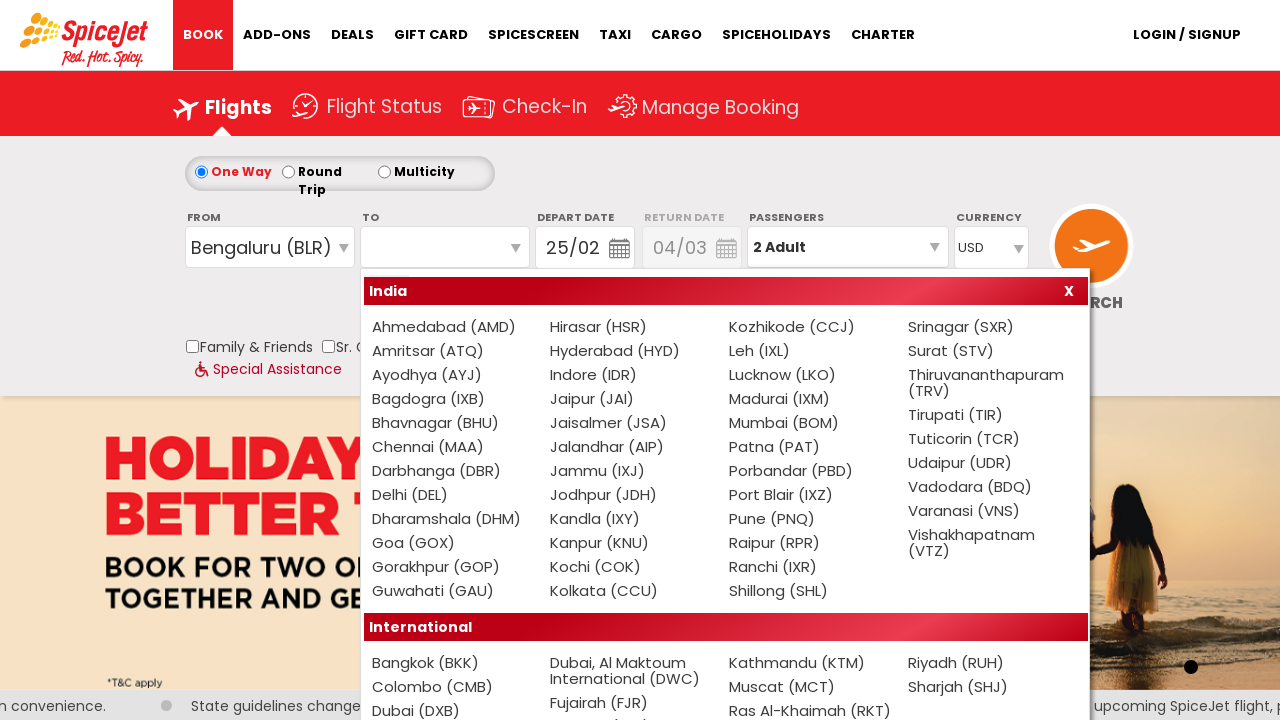

Clicked on origin station field again at (270, 247) on #ControlGroupSearchView_AvailabilitySearchInputSearchVieworiginStation1_CTXT
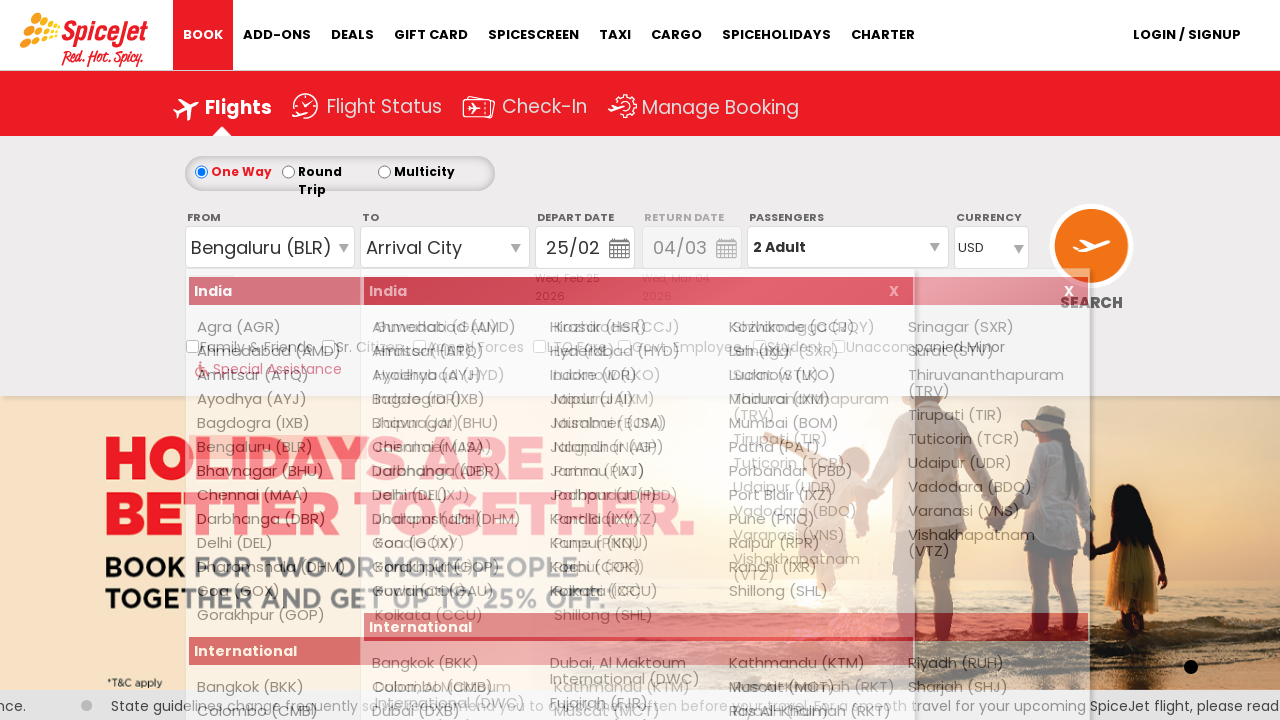

Waited 2 seconds for origin dropdown to load again
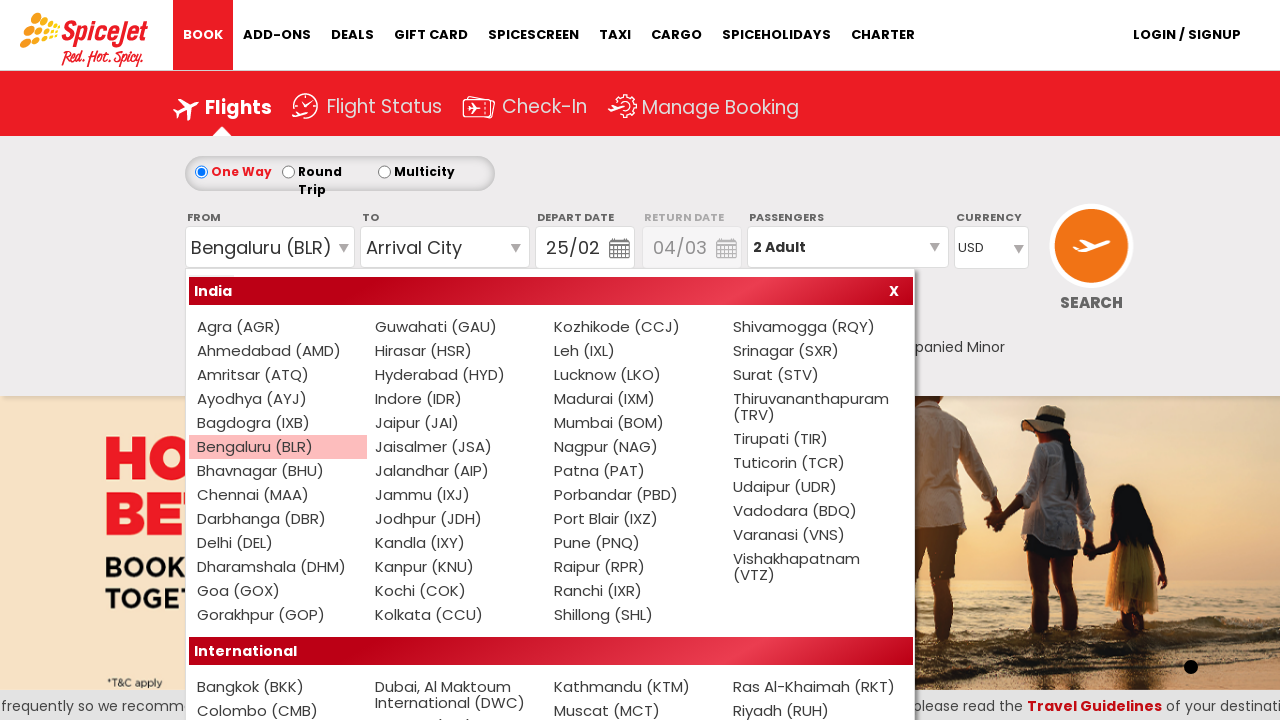

Selected Bengaluru (BLR) as origin city again at (278, 447) on a:has-text('Bengaluru (BLR)')
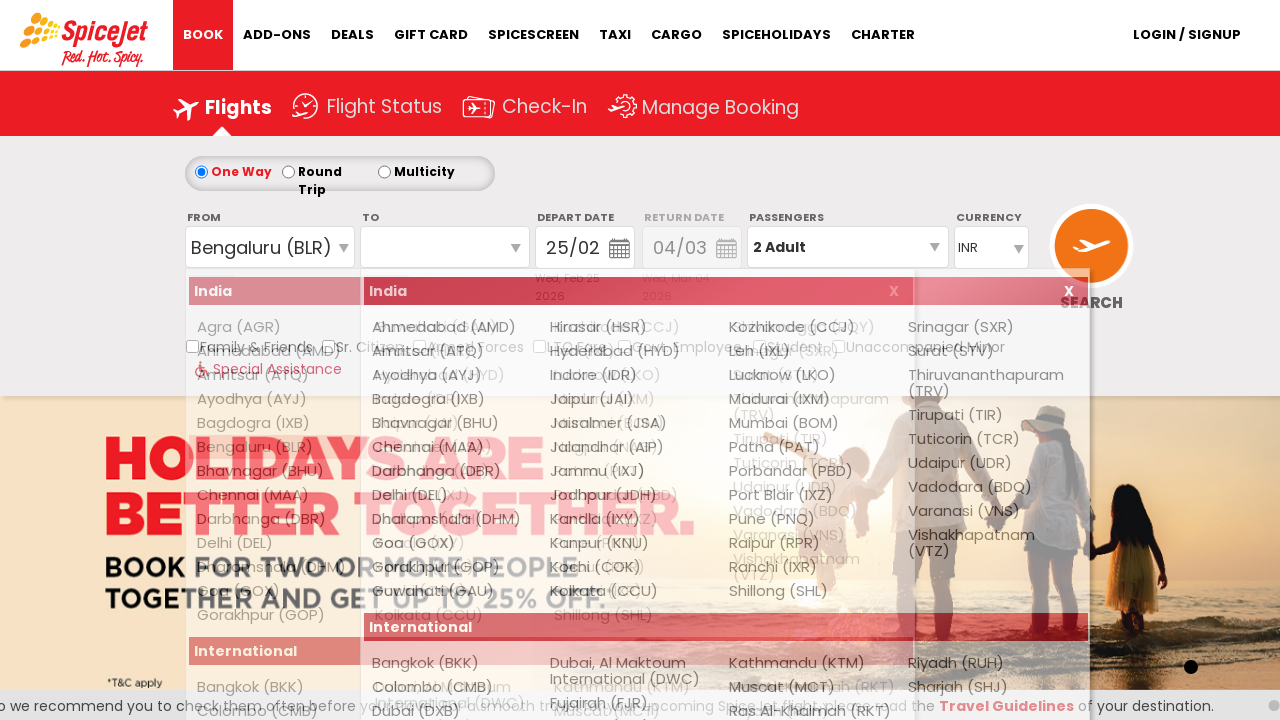

Waited 2 seconds after reselecting origin
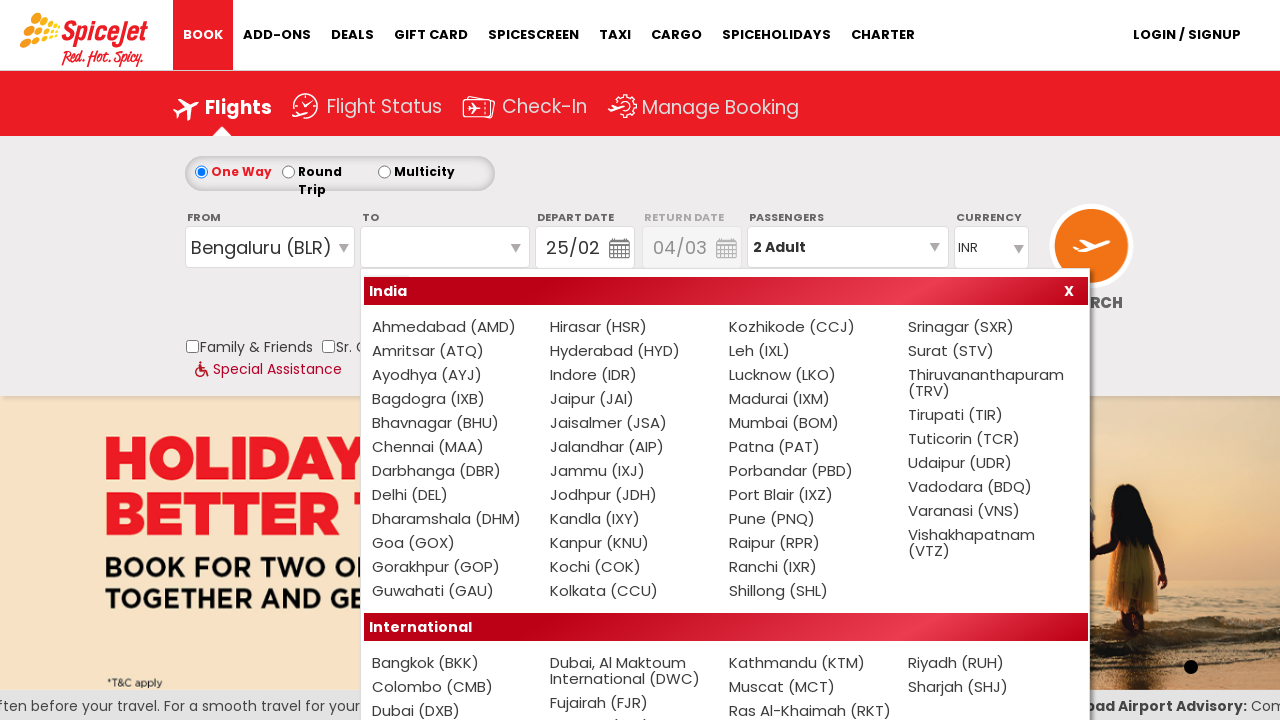

Selected Mumbai (BOM) as destination city at (810, 423) on (//a[@text='Mumbai (BOM)'])[2]
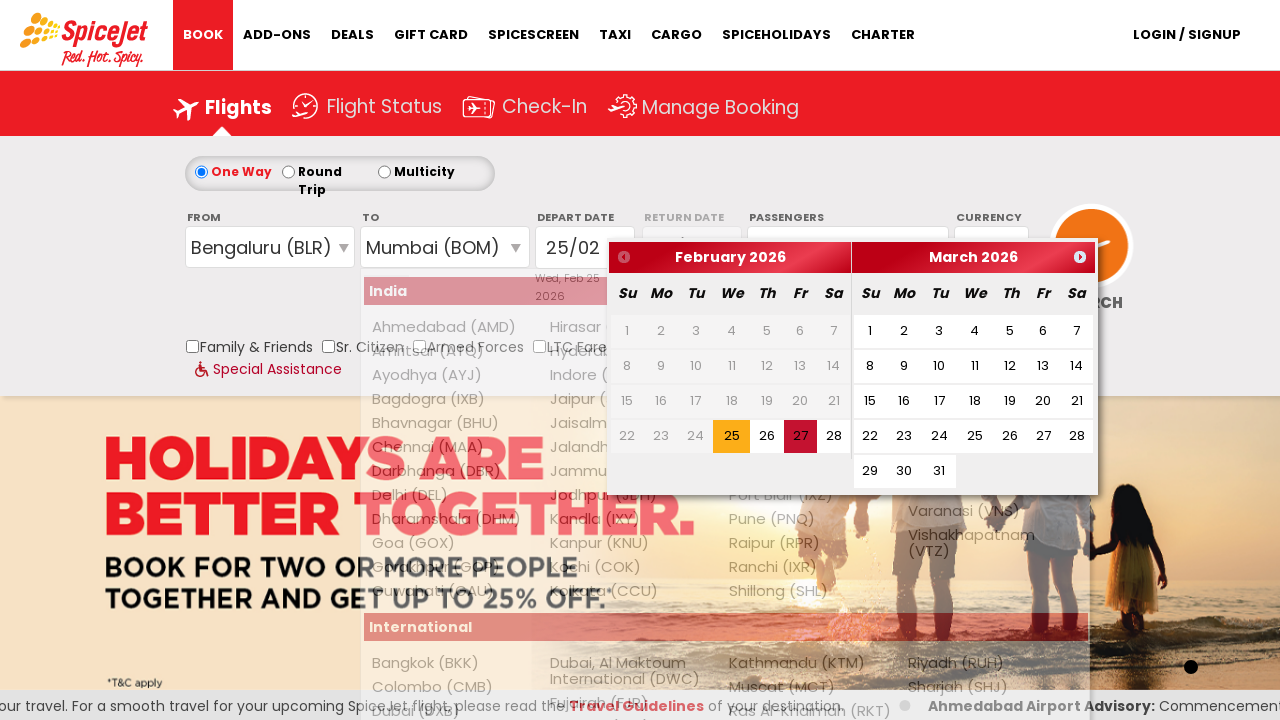

Selected 20th as departure date at (1043, 401) on (//a[contains(text(),'20')])[1]
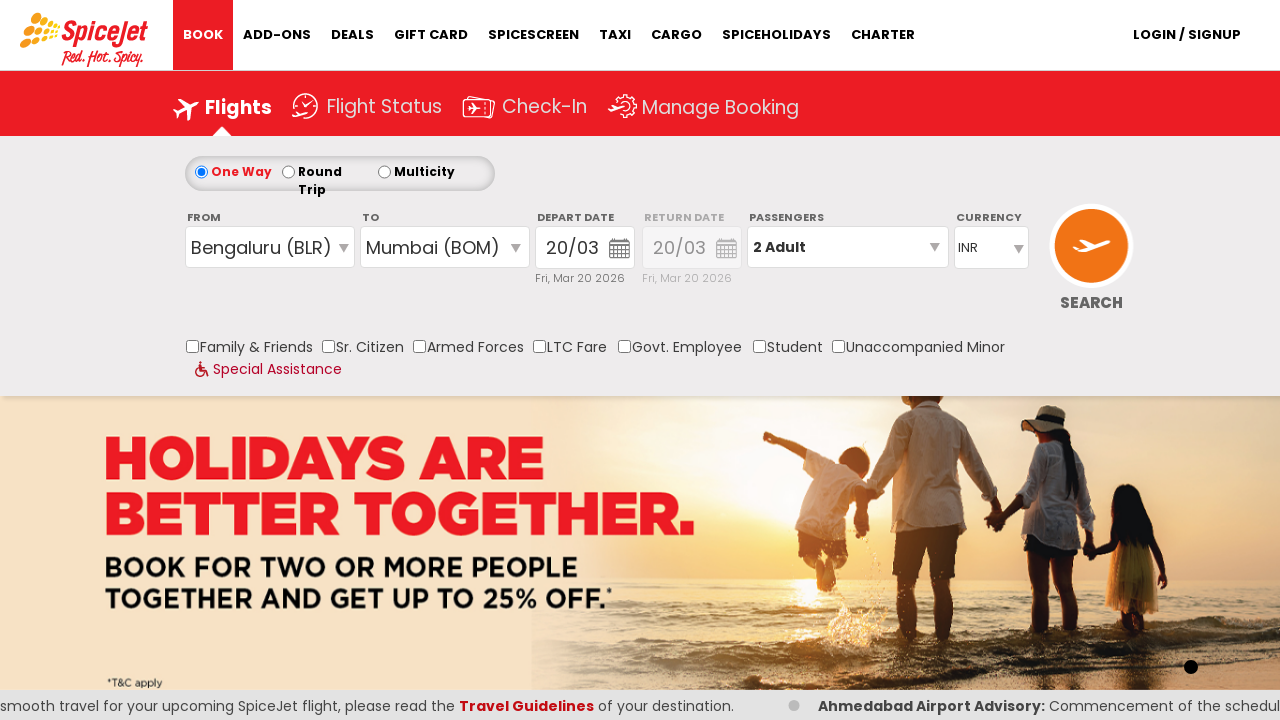

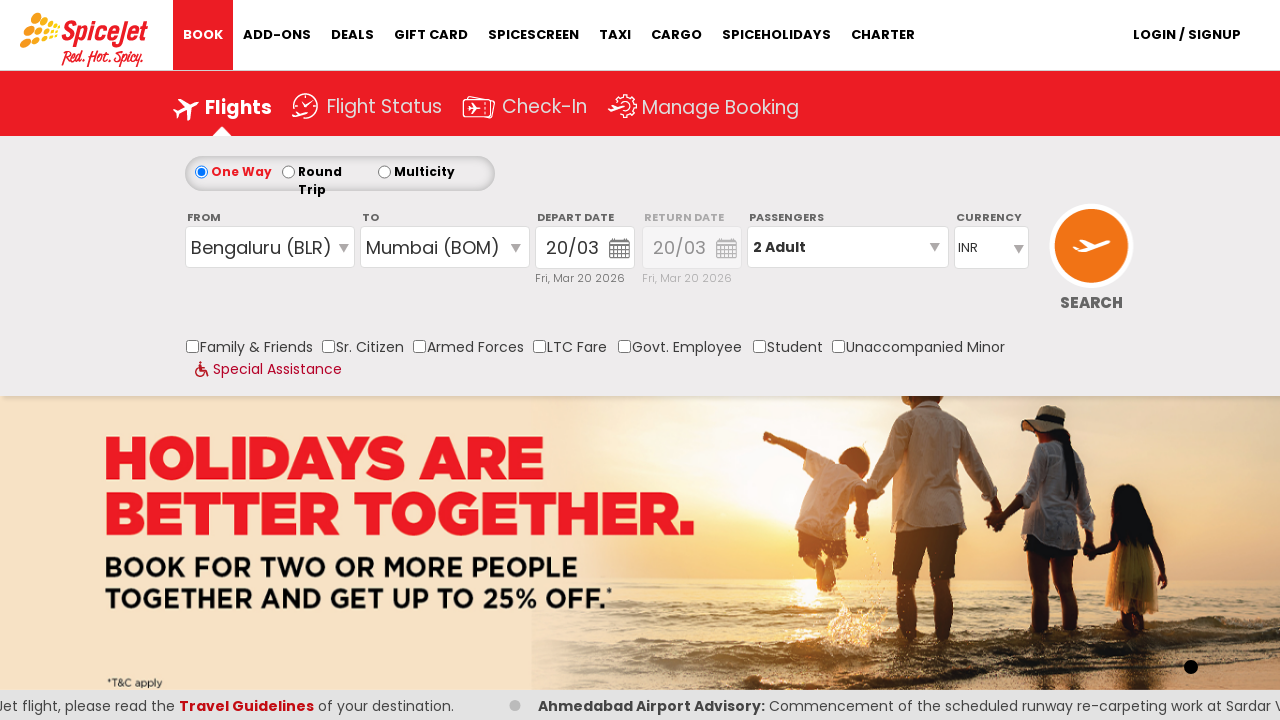